Tests scrolling to a specific element on a high/tall webpage by extracting the element's position from its style attribute and scrolling to make it visible.

Starting URL: https://seleniumui.moderntester.pl/high-site.php

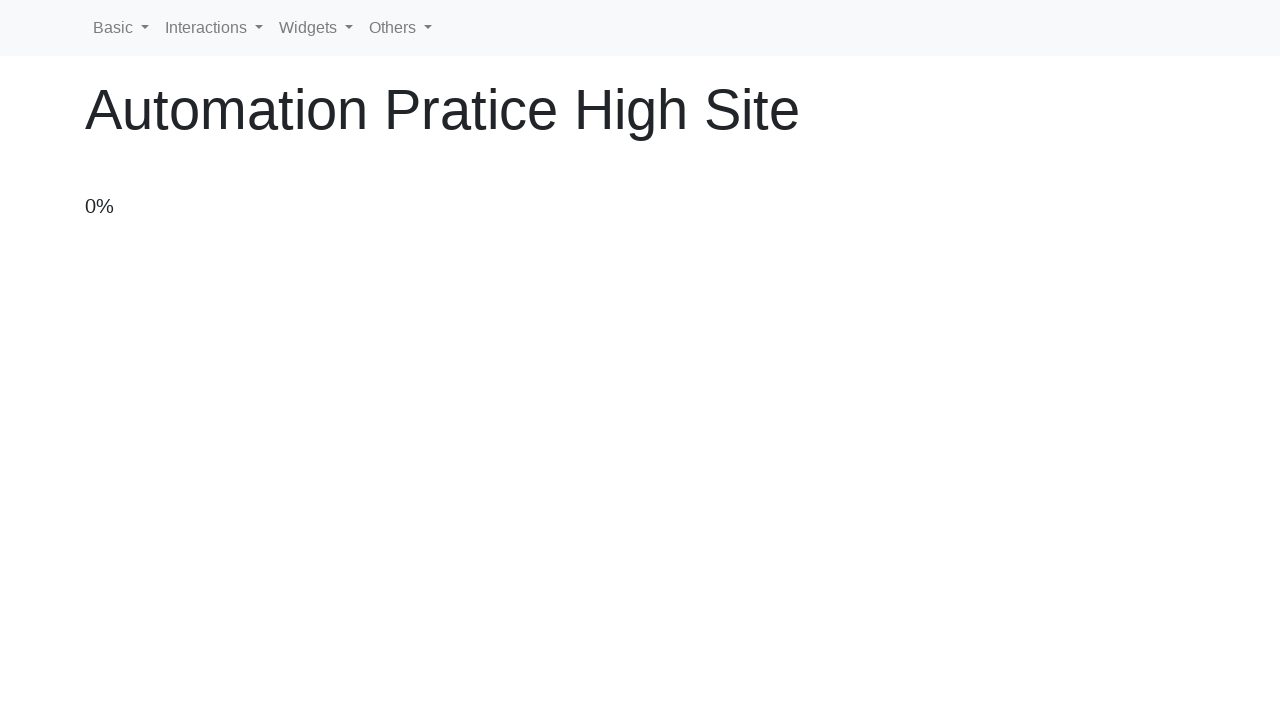

Navigated to high/tall webpage
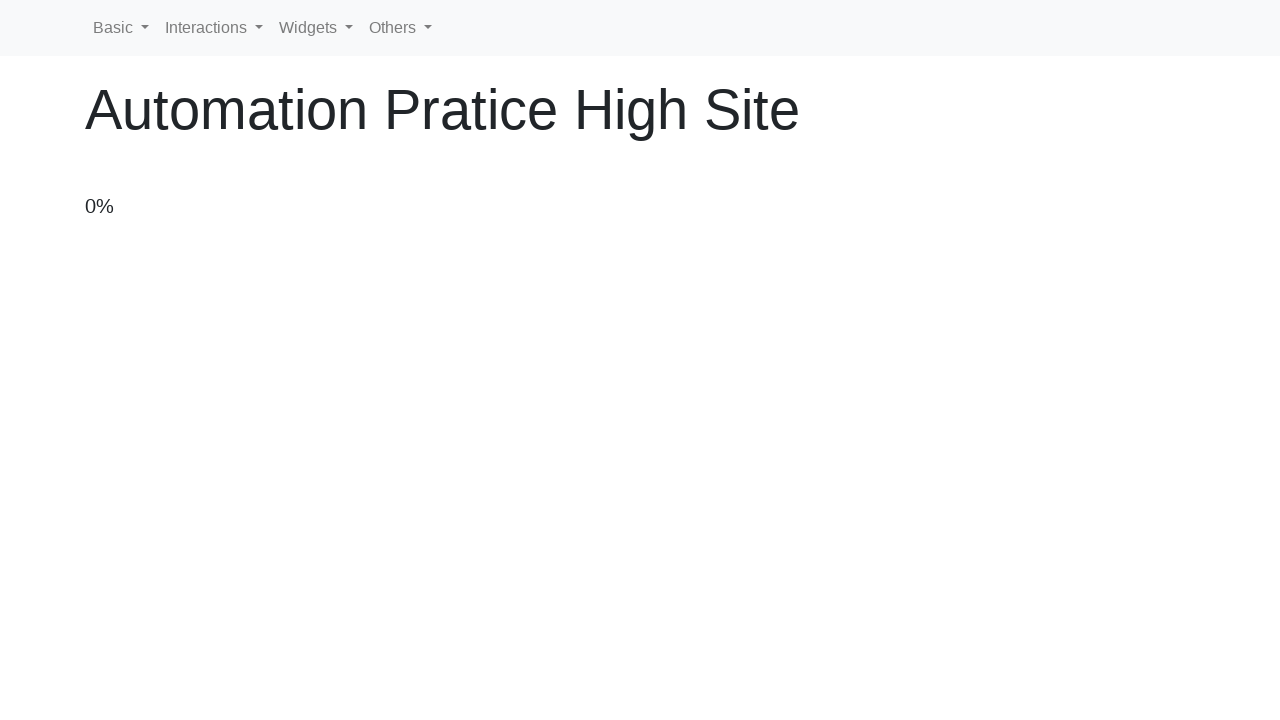

Located the show-button element
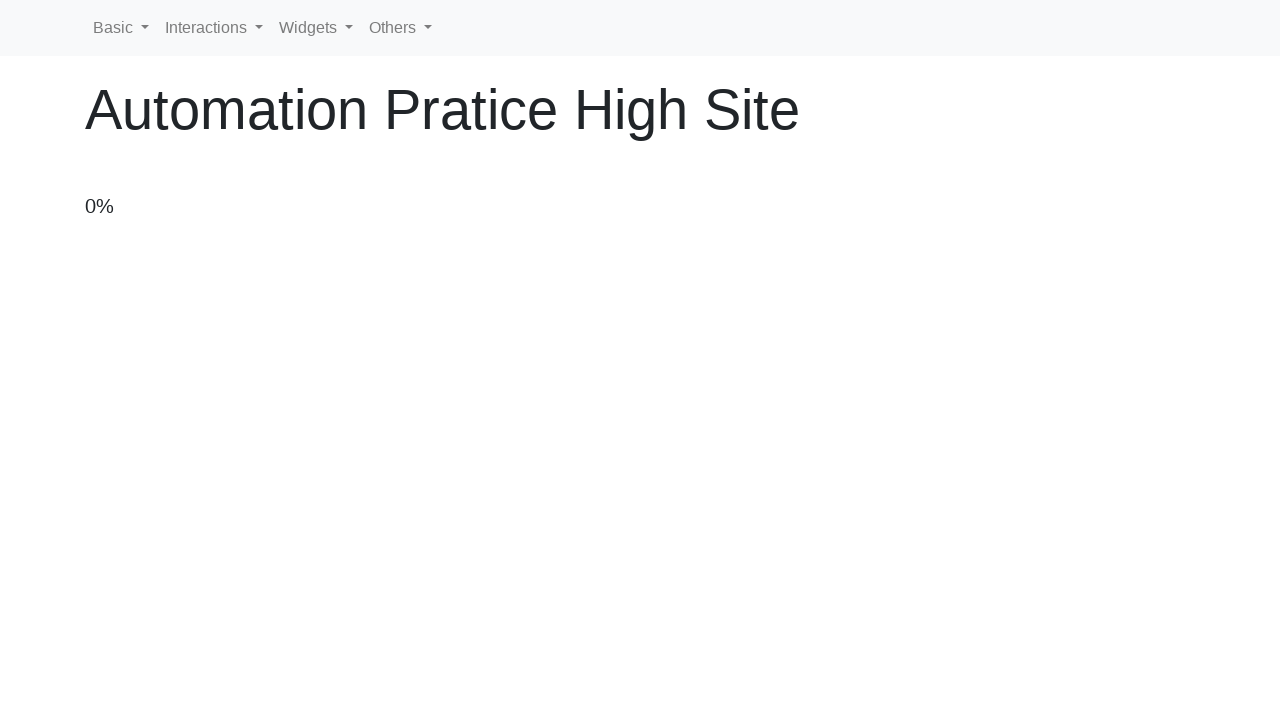

Extracted style attribute from show-button element
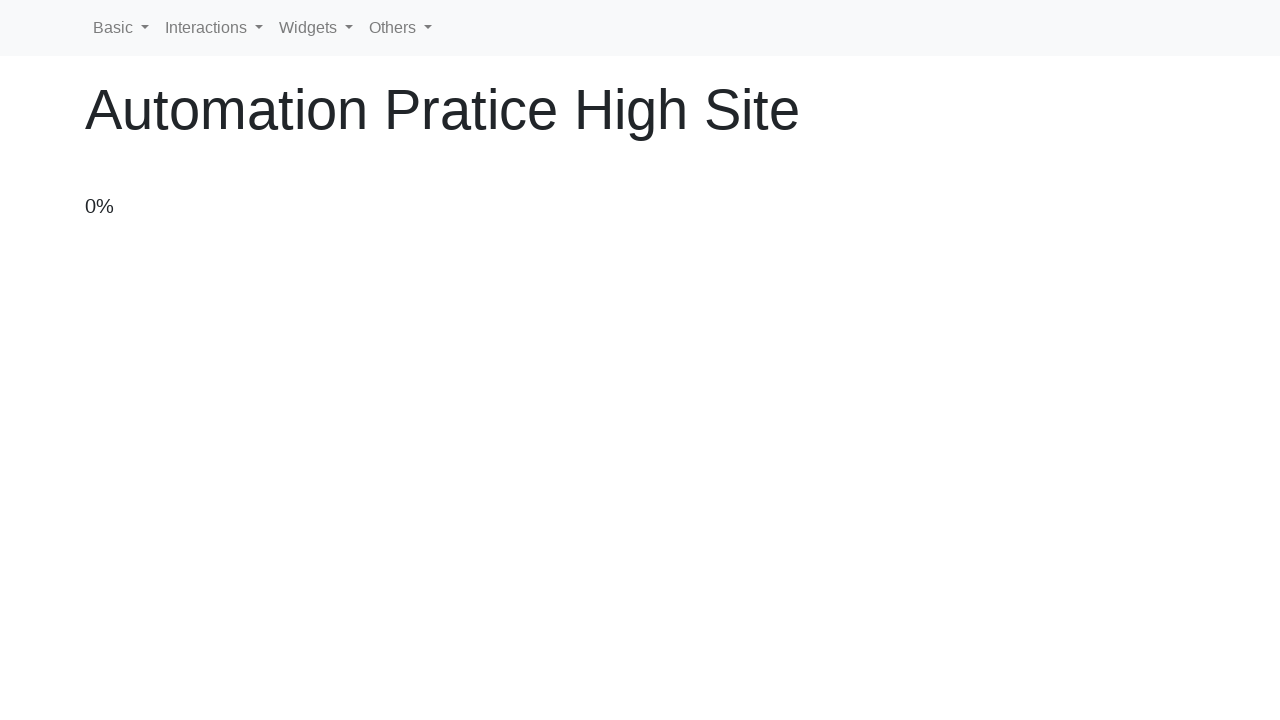

Parsed position value from style attribute: 2160px
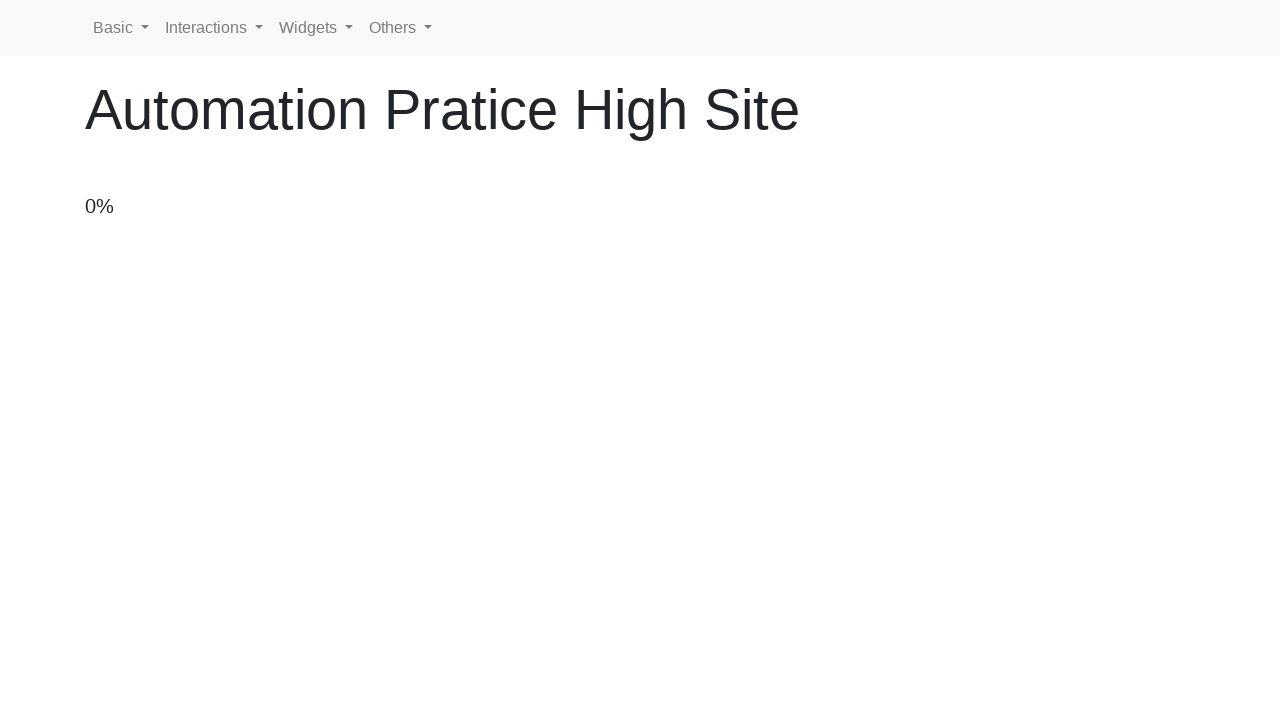

Scrolled page down by 2160px to position element
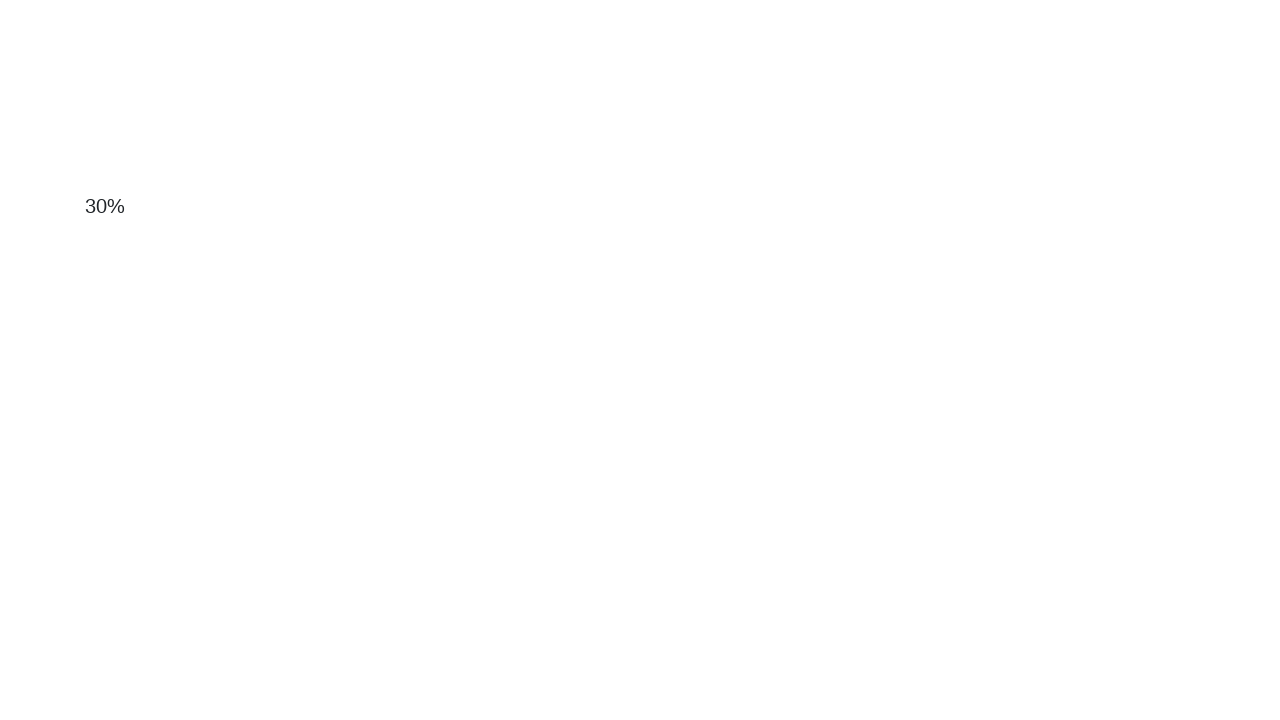

Show-button element became visible after scrolling
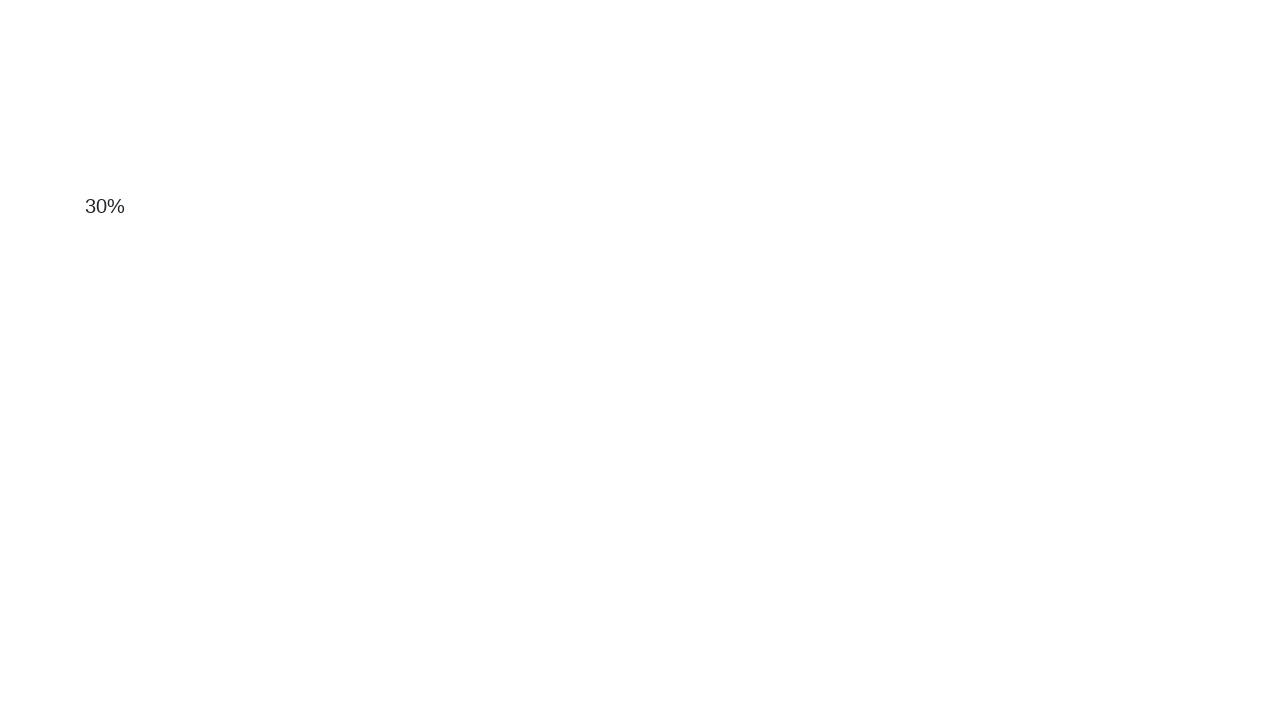

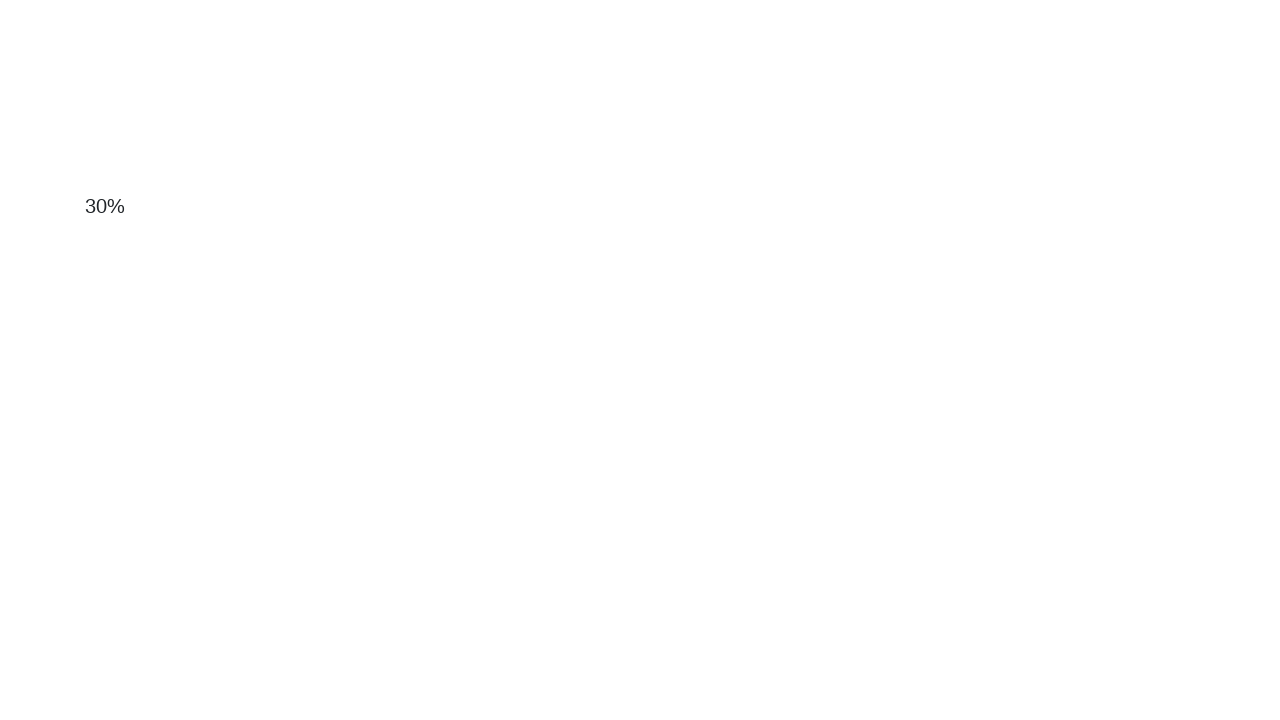